Tests a text box form by filling in user name, email, current address, and permanent address fields, verifying each field accepts input correctly

Starting URL: https://demoqa.com/text-box

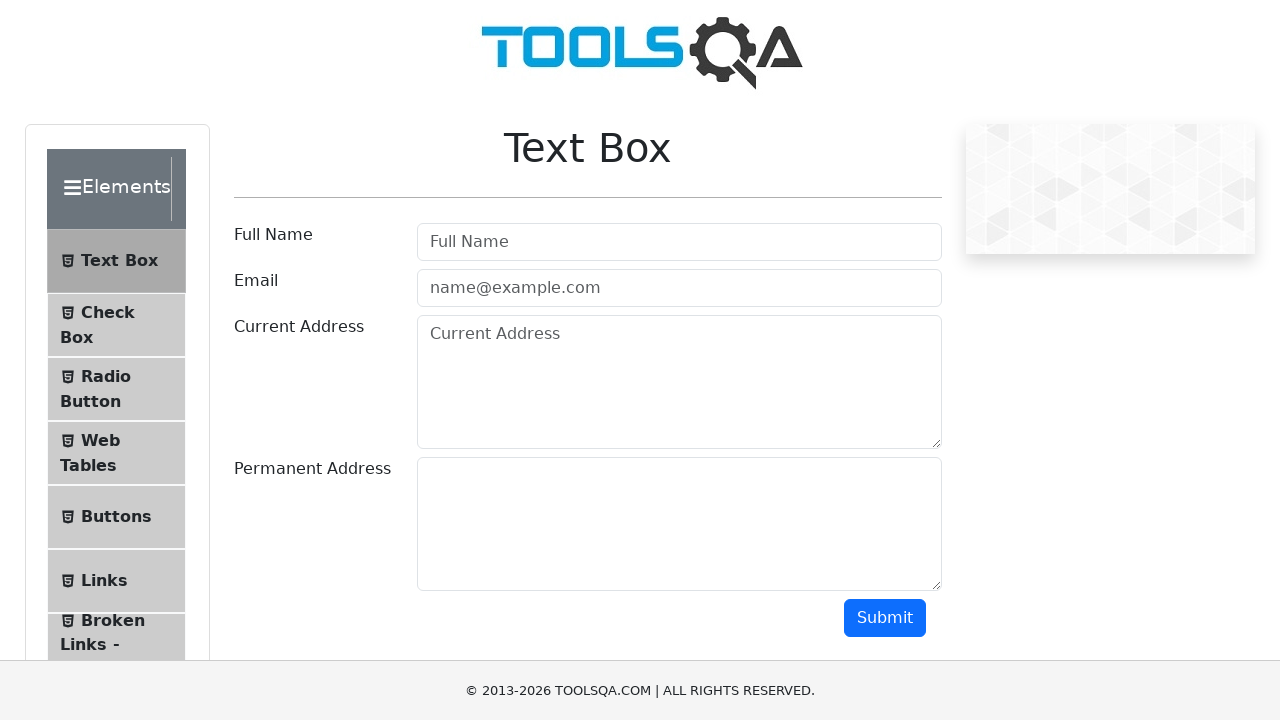

Cleared userName field on #userName
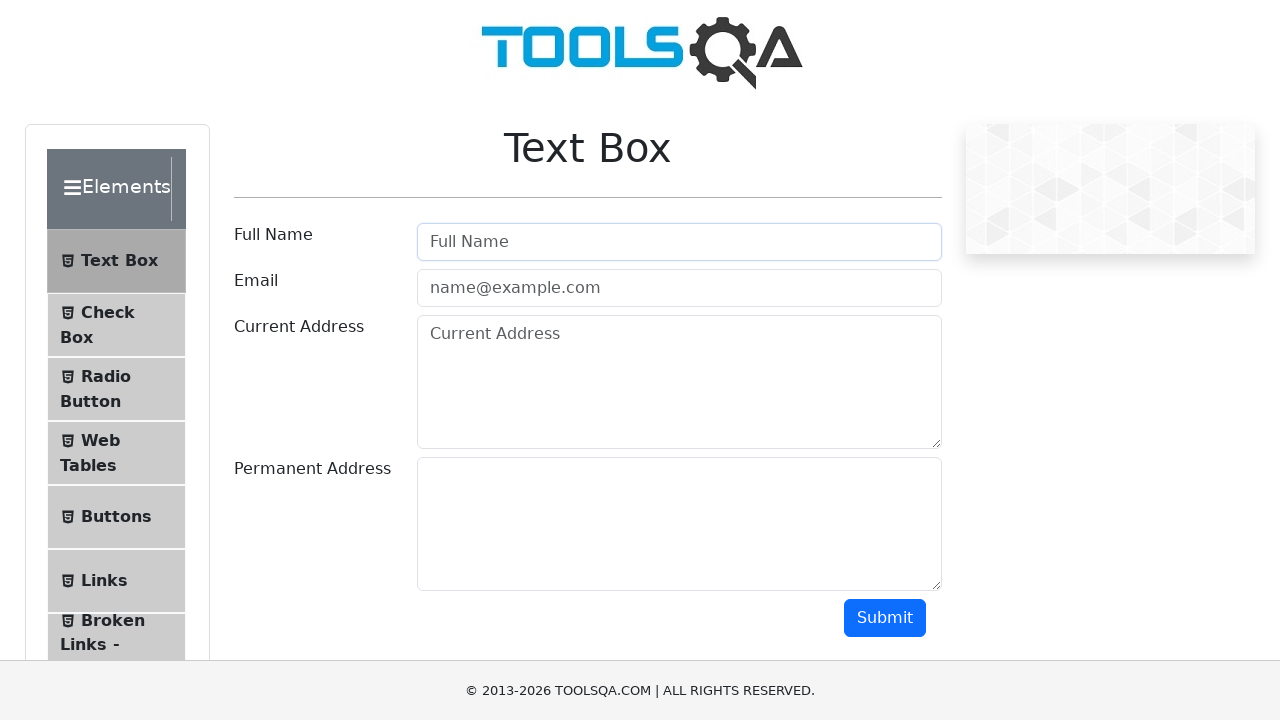

Filled userName field with 'Rick' on #userName
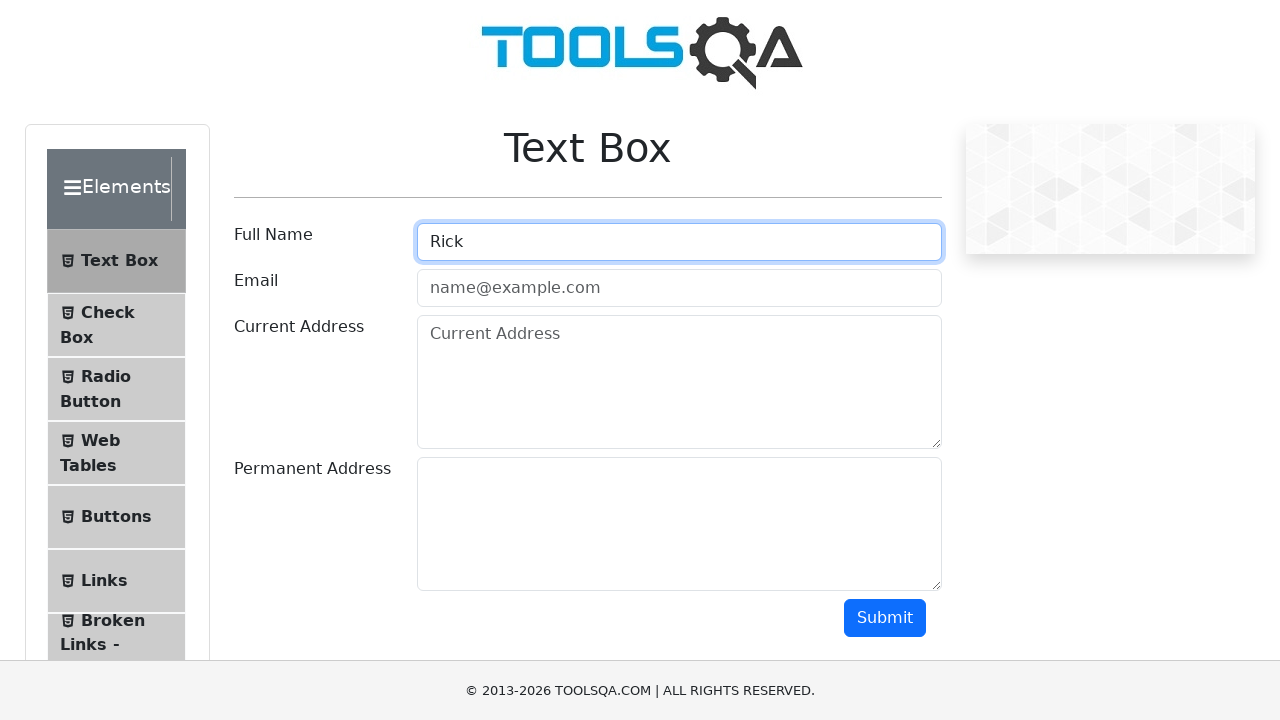

Cleared userEmail field on #userEmail
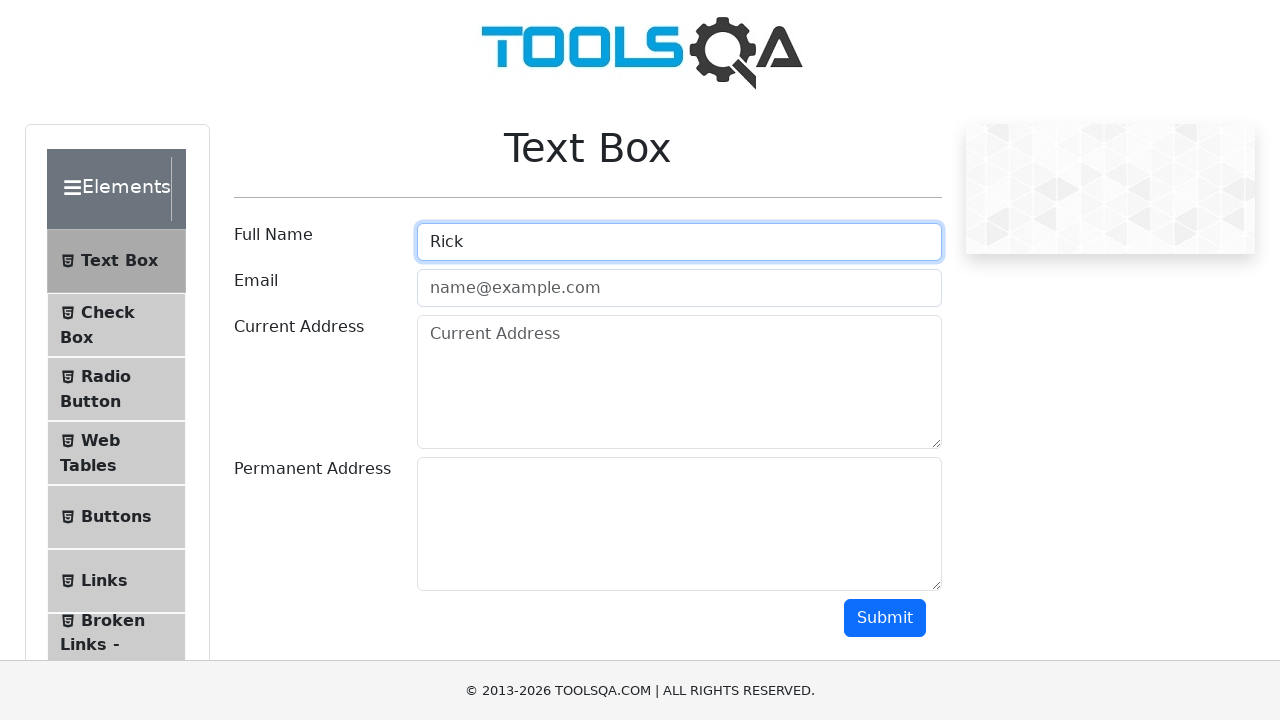

Filled userEmail field with 'hotdogg@mail.com' on #userEmail
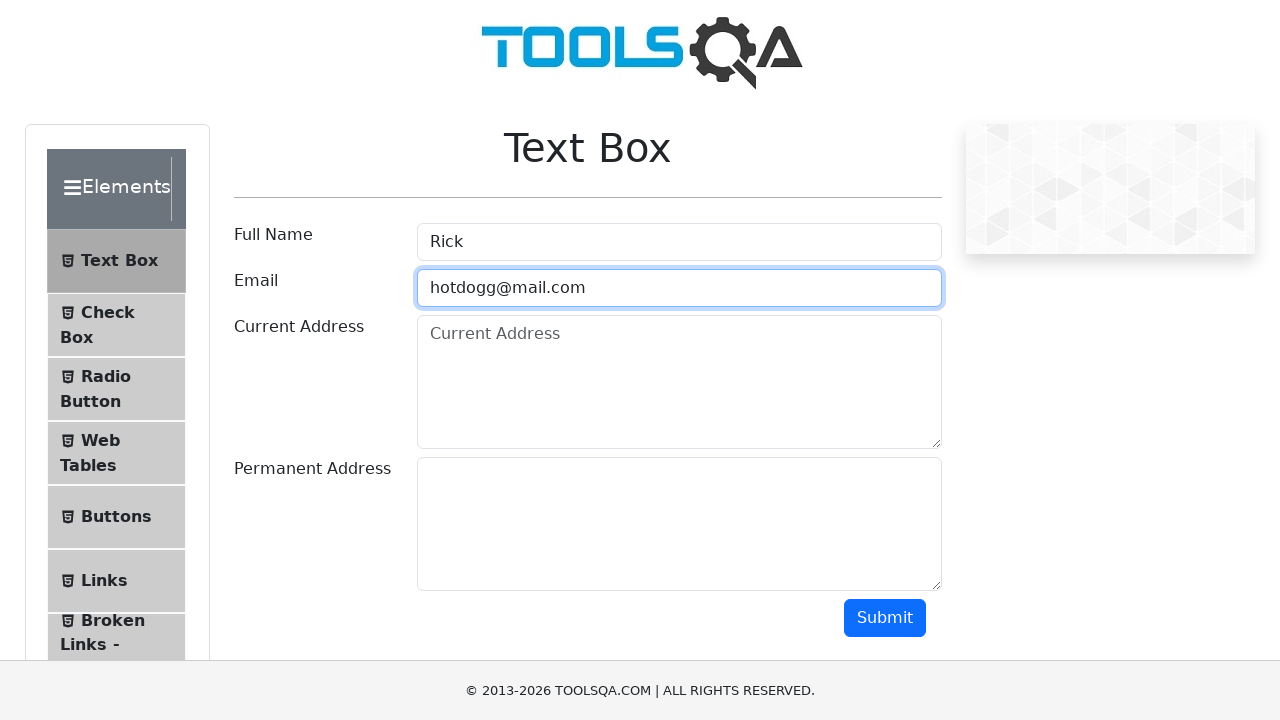

Cleared currentAddress field on #currentAddress
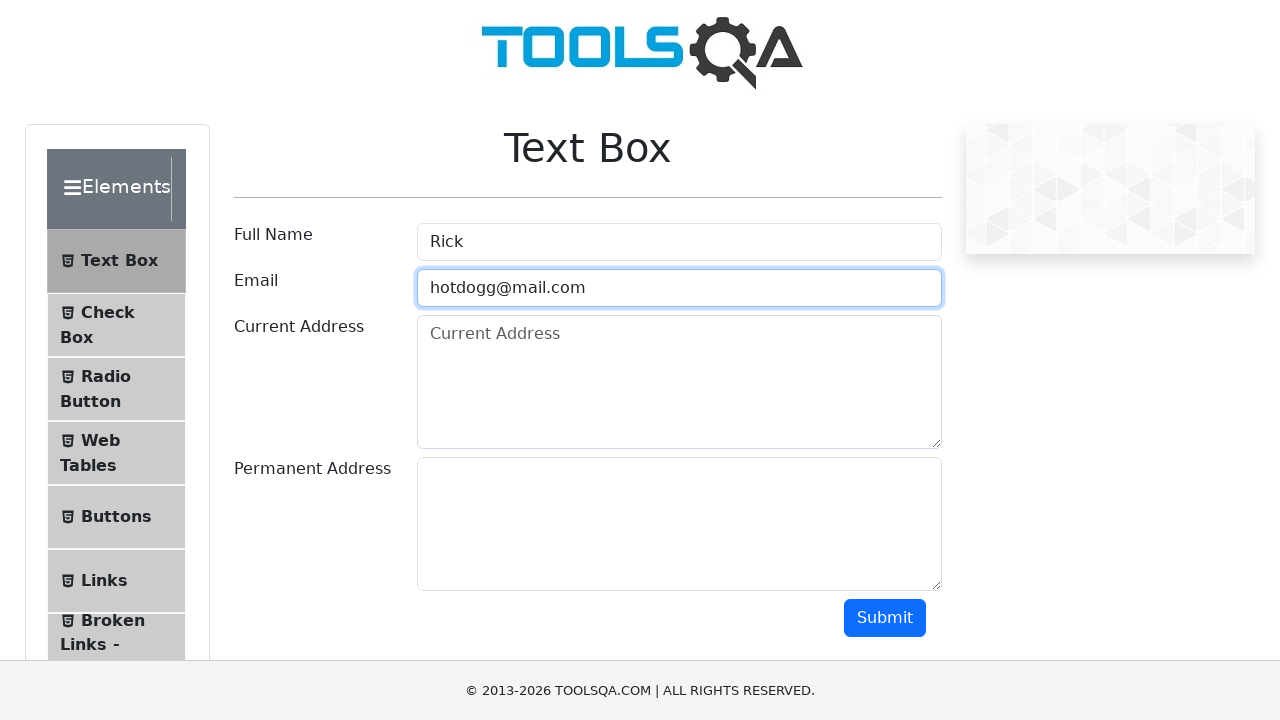

Filled currentAddress field with 'g.Krasnodar st.Kirov 23' on #currentAddress
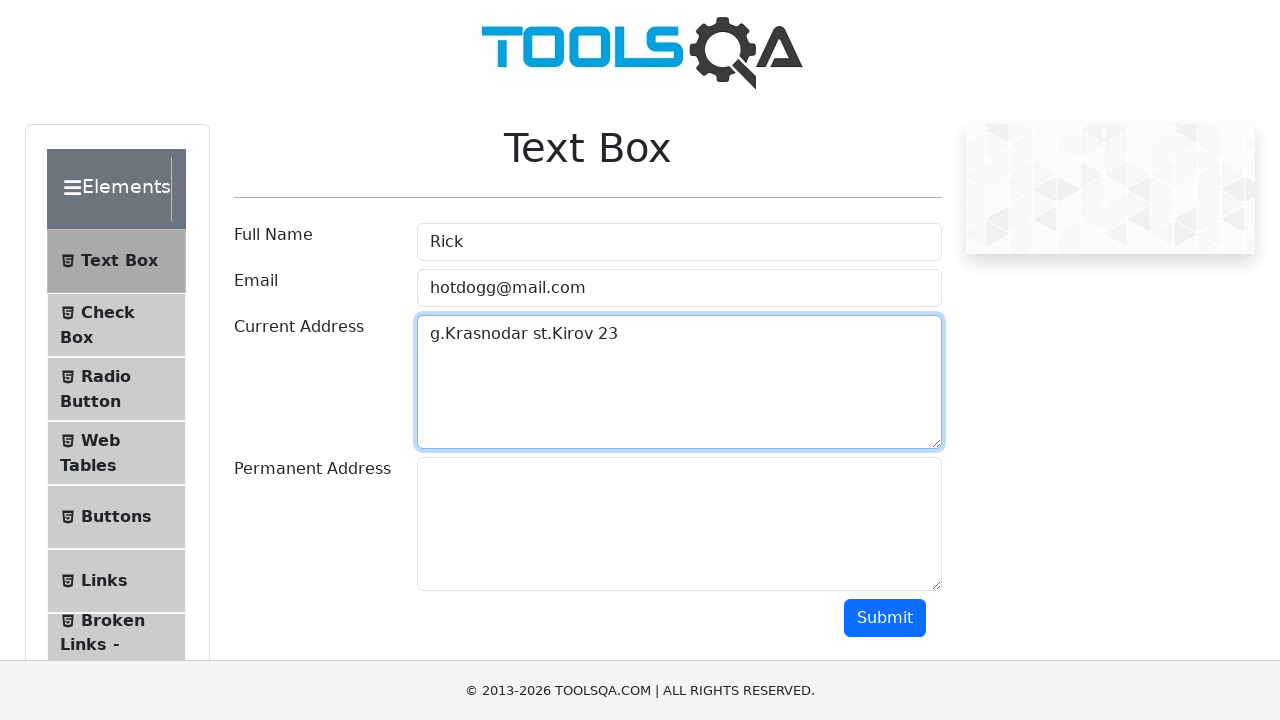

Cleared permanentAddress field on #permanentAddress
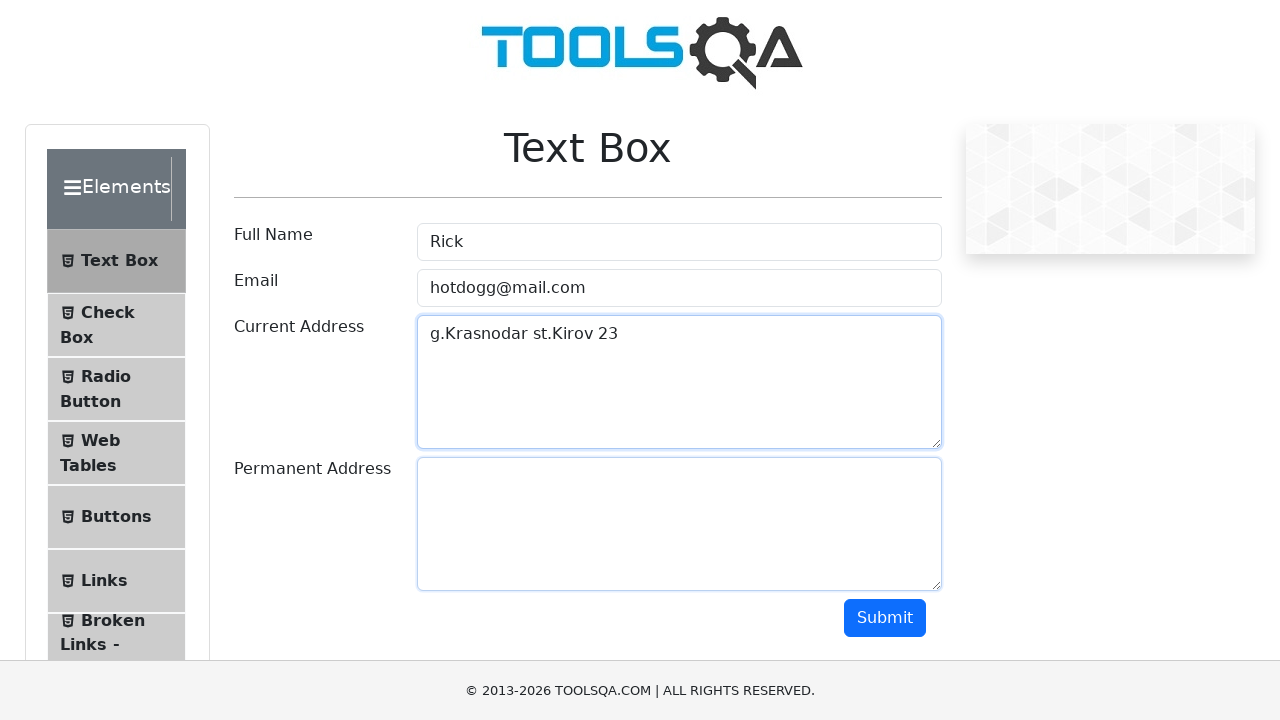

Filled permanentAddress field with 'g.Krasnodar st.Lenina 13' on #permanentAddress
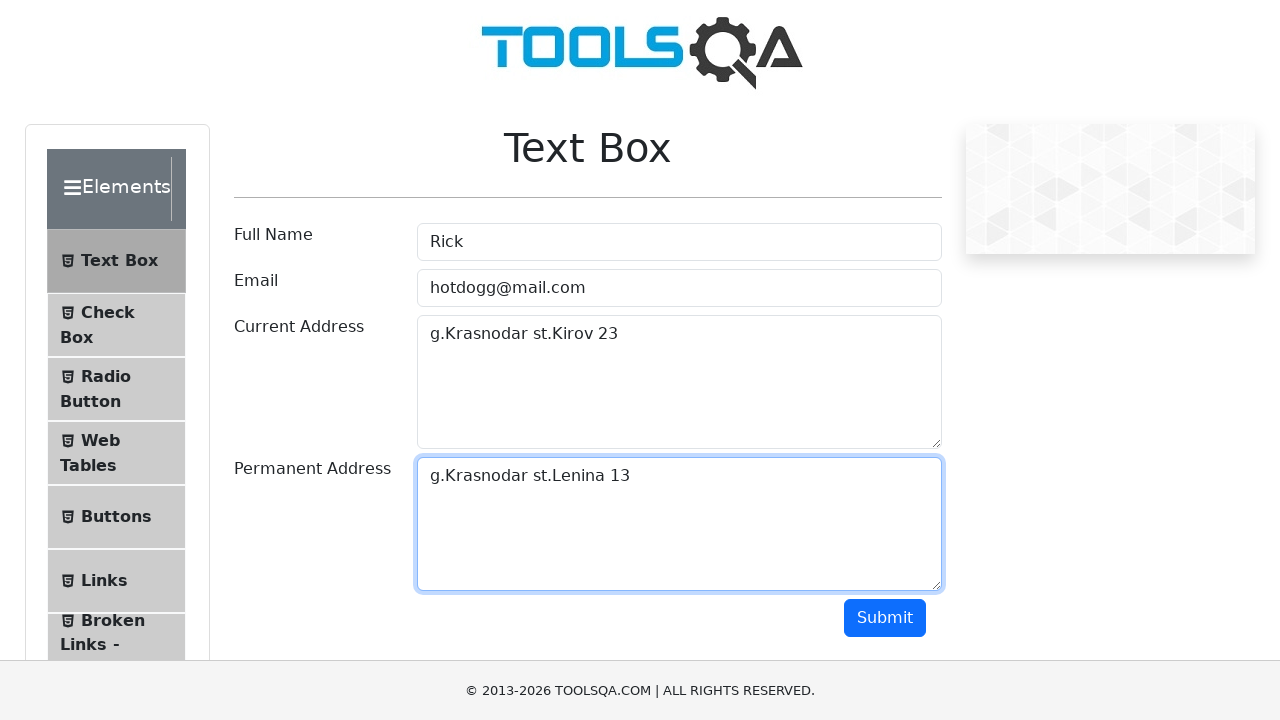

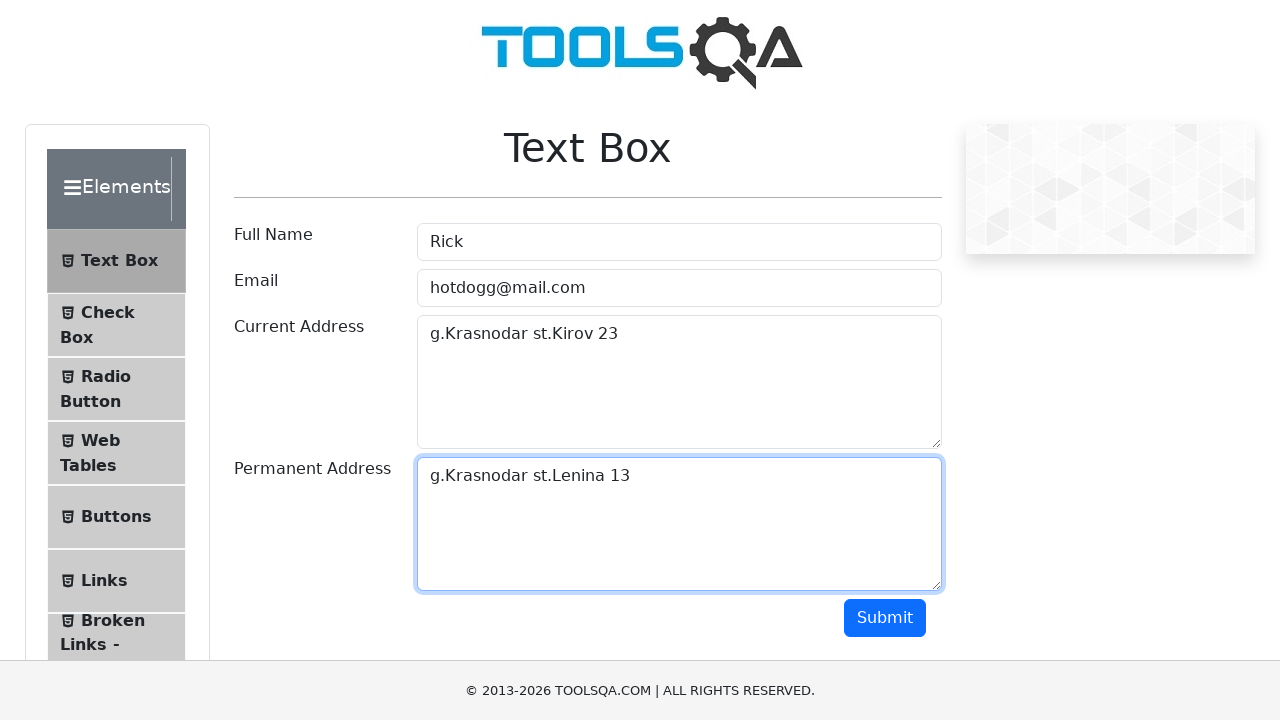